Navigates to NSE top gainers page, identifies stocks with gains over 12%, highlights them, and clicks on the highest gainer to view its detail page

Starting URL: https://www.angelone.in/top-gainers-nse

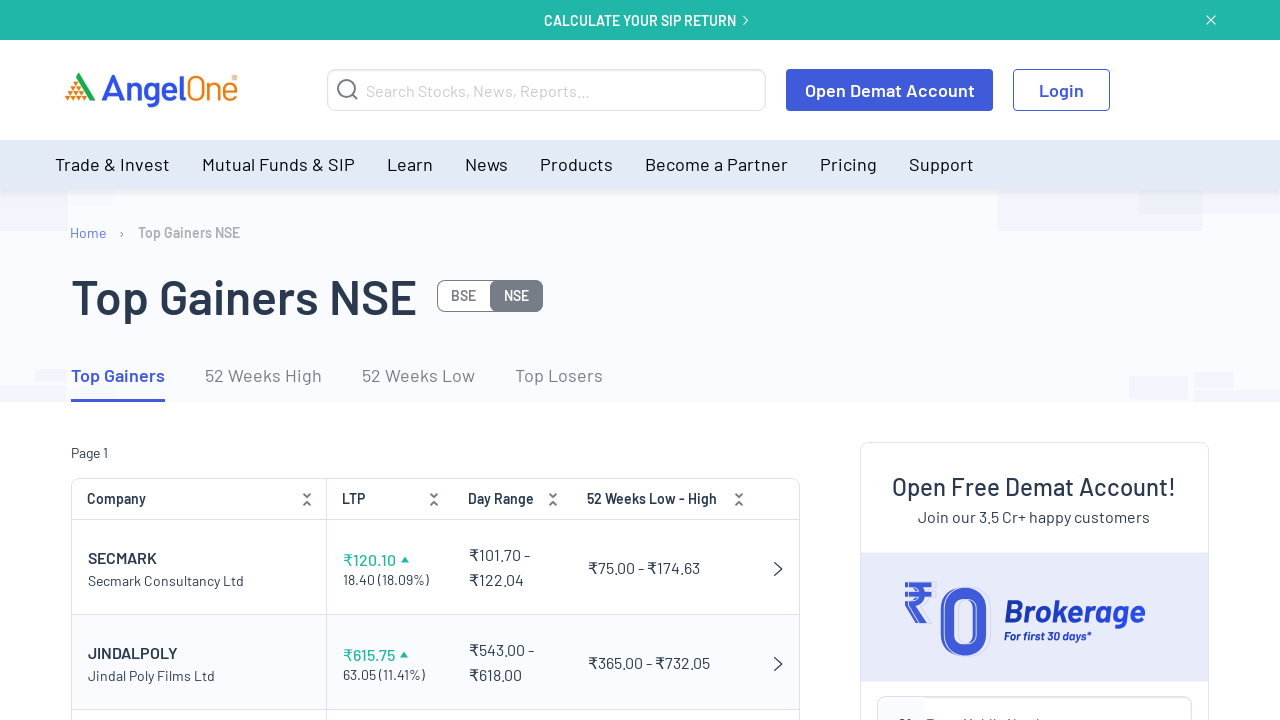

Scrolled down 350px to view the gainers table
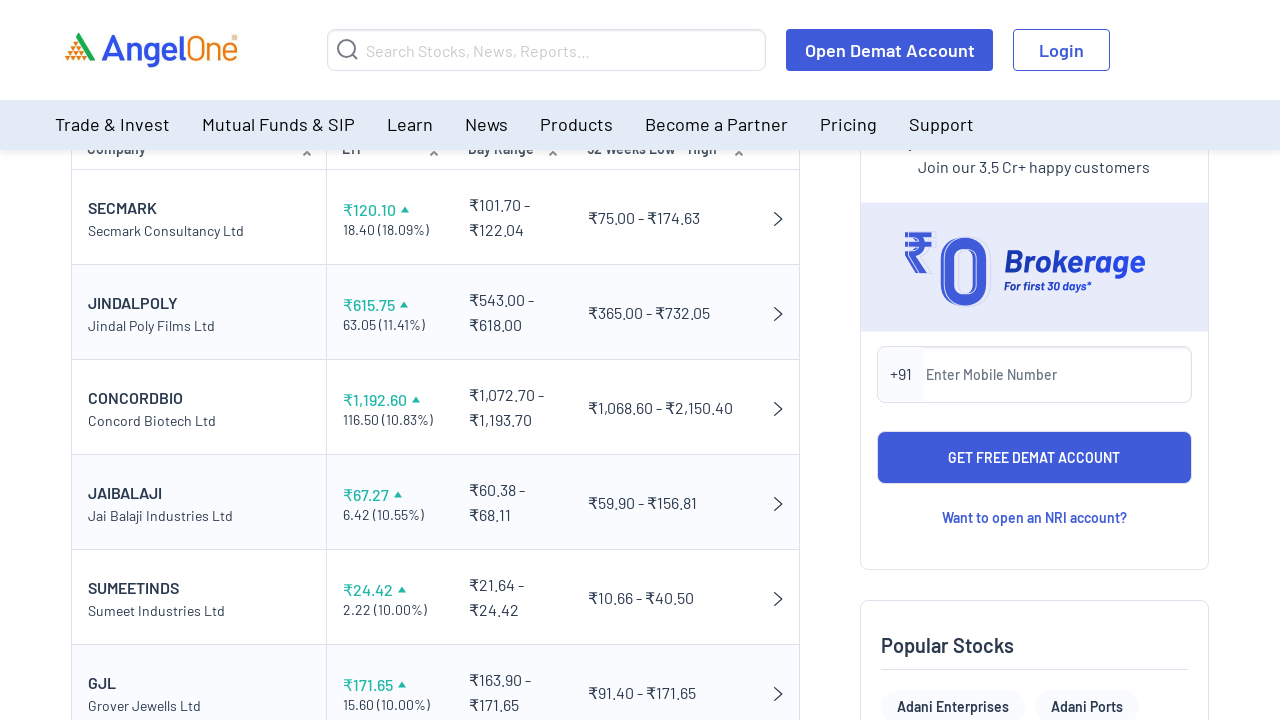

Popup not present, continuing on #wzrk-cancel
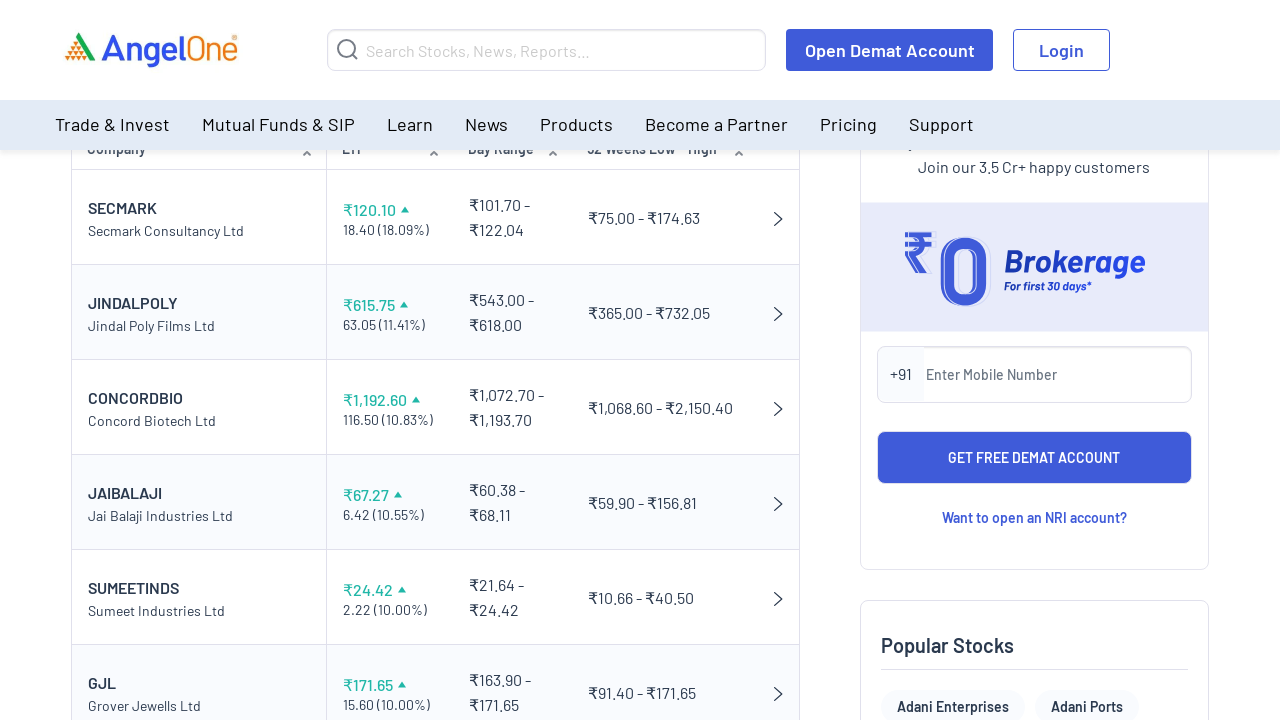

Retrieved gain percentage for row 1: 
											(18.09%)										
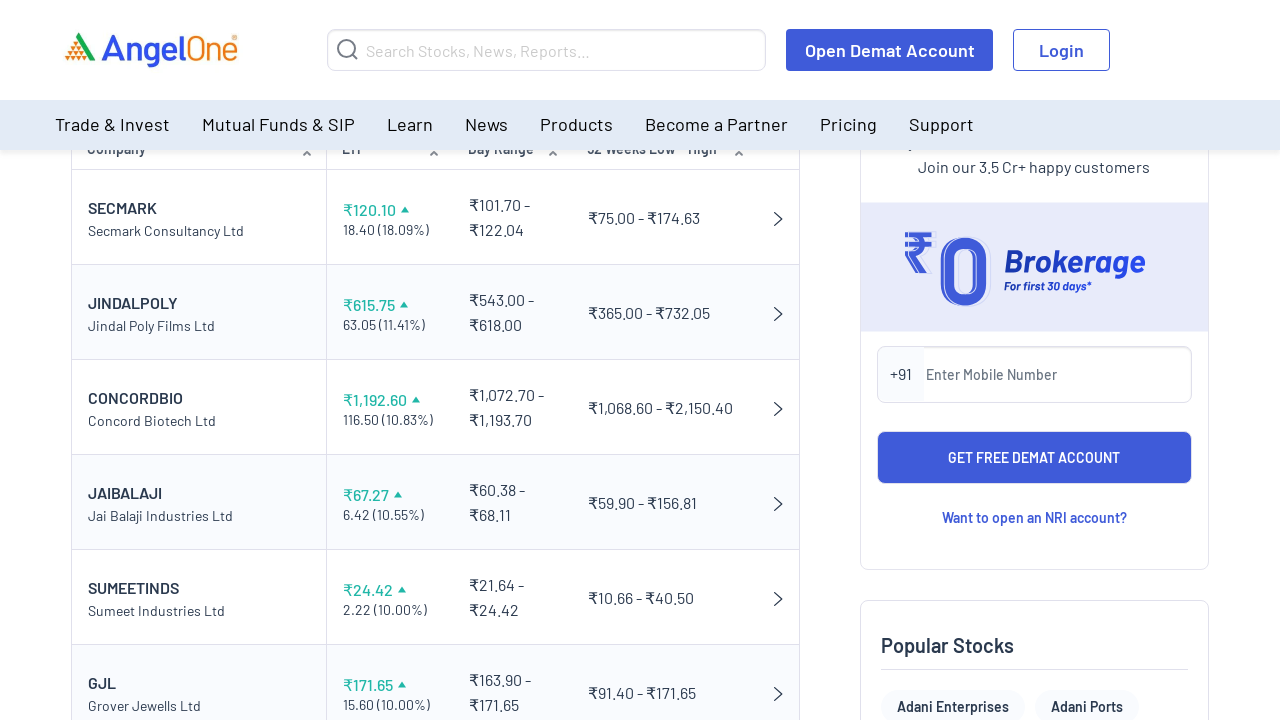

Found stock with gain > 12%: Secmark Consultancy Ltd (18.09%)
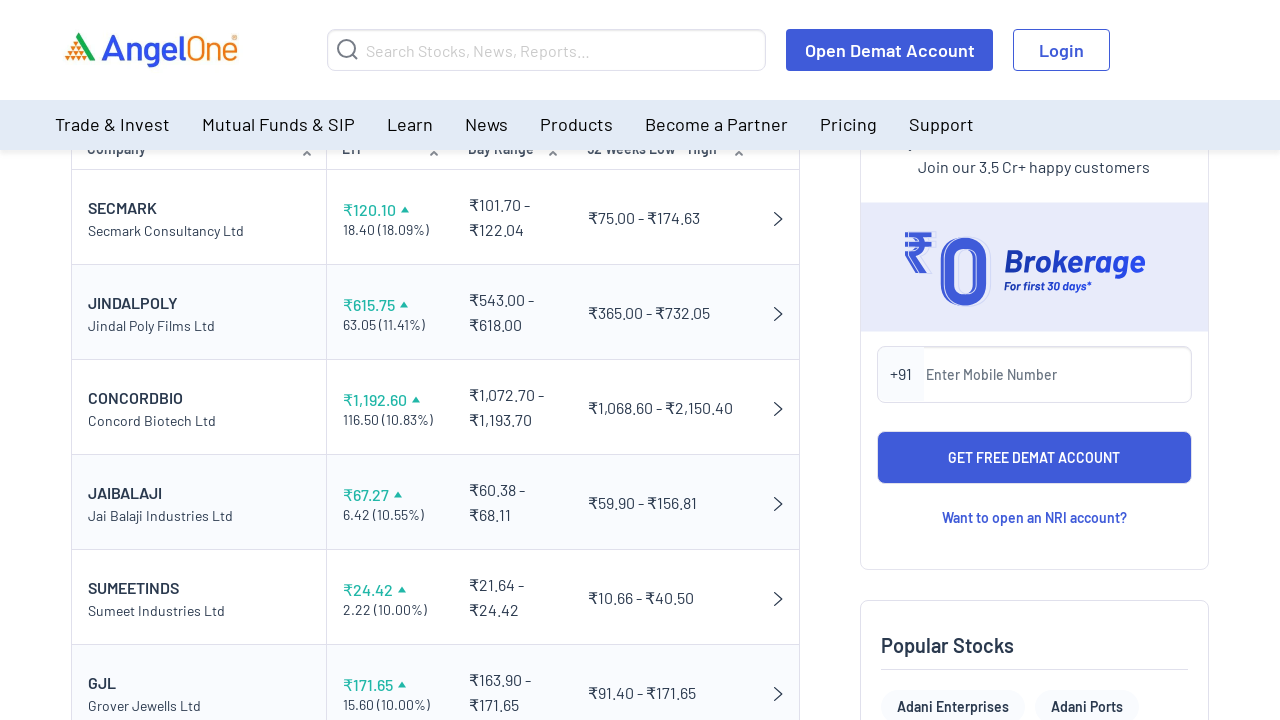

Highlighted row 1 with green background
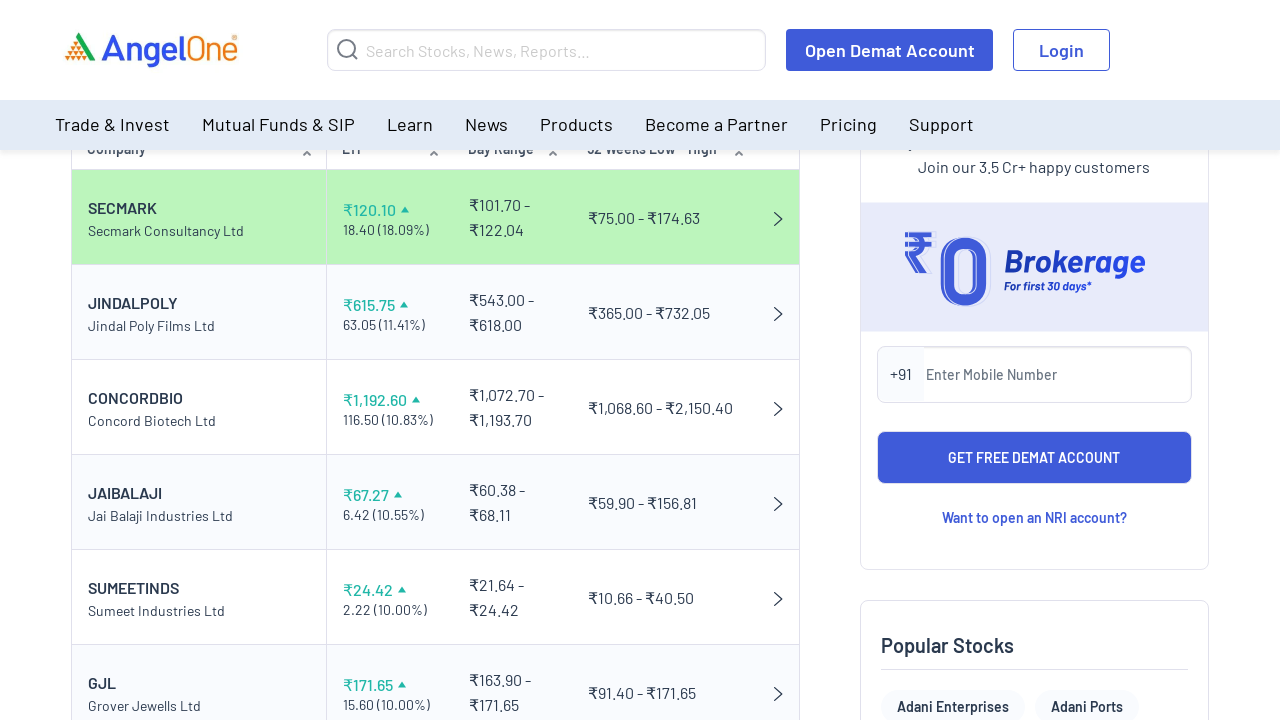

Updated highest gainer to Secmark Consultancy Ltd with 18.09% gain
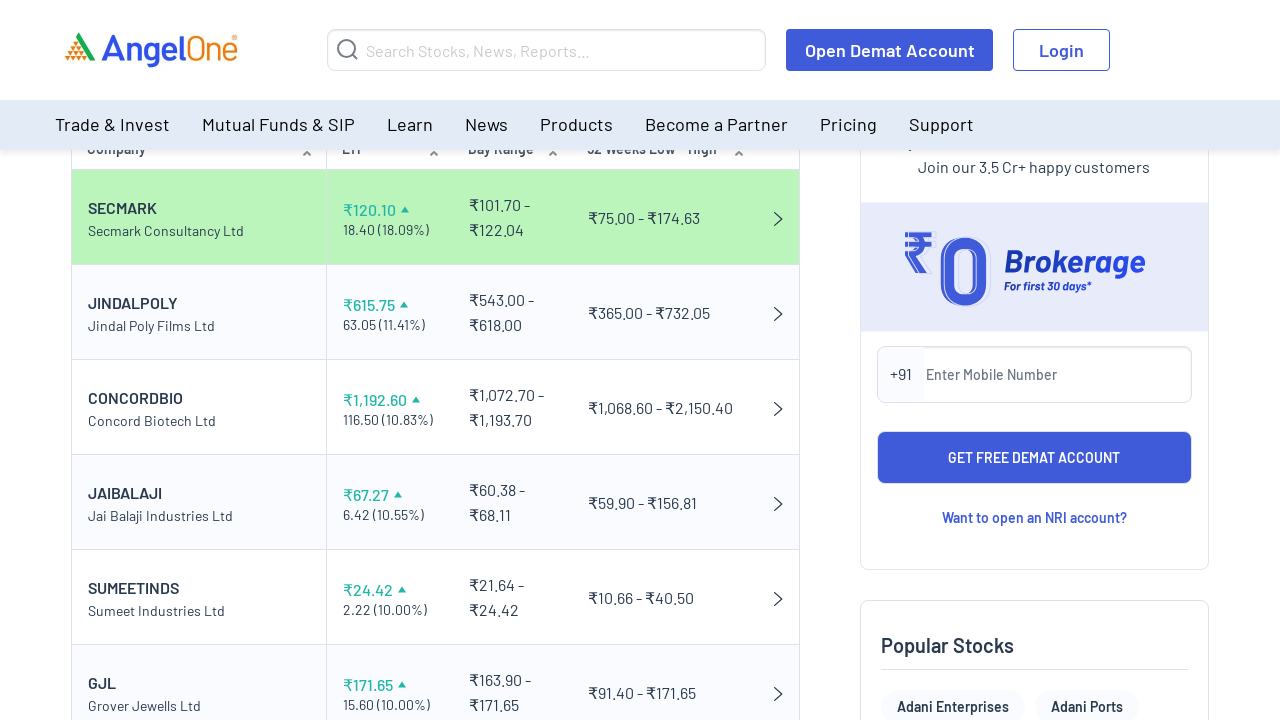

Retrieved gain percentage for row 2: 
											(11.41%)										
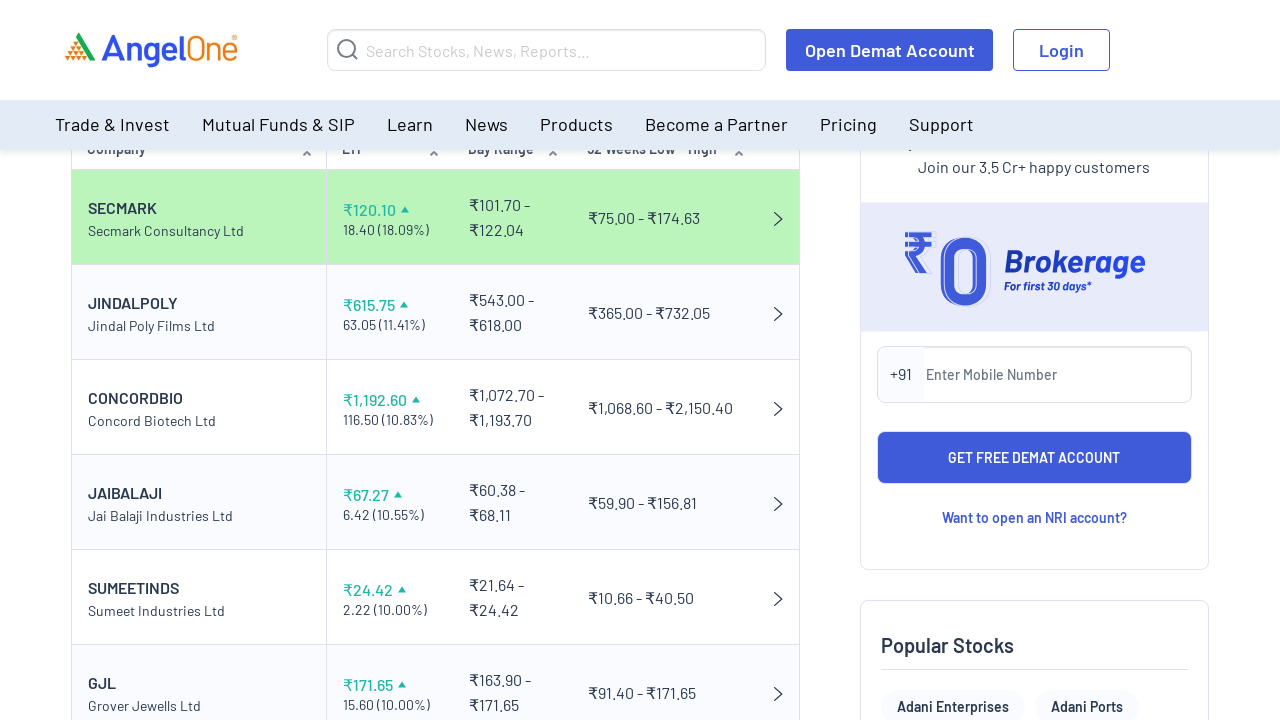

Retrieved gain percentage for row 3: 
											(10.83%)										
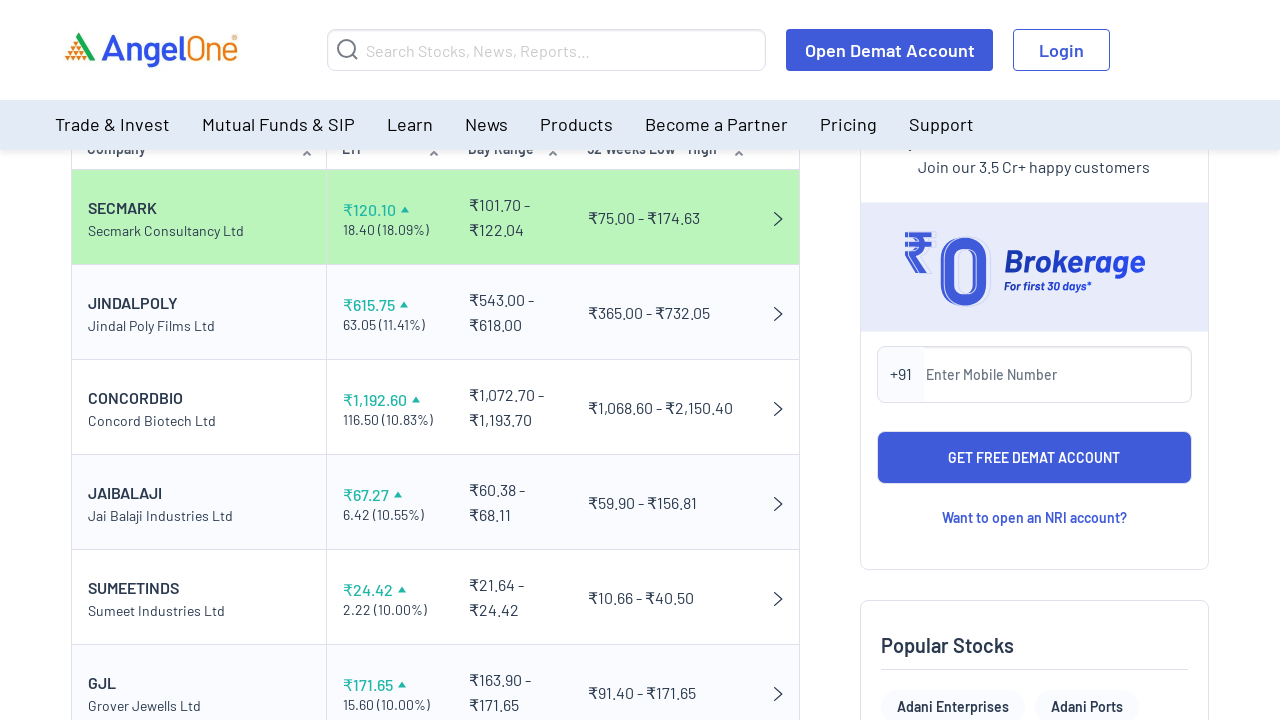

Retrieved gain percentage for row 4: 
											(10.55%)										
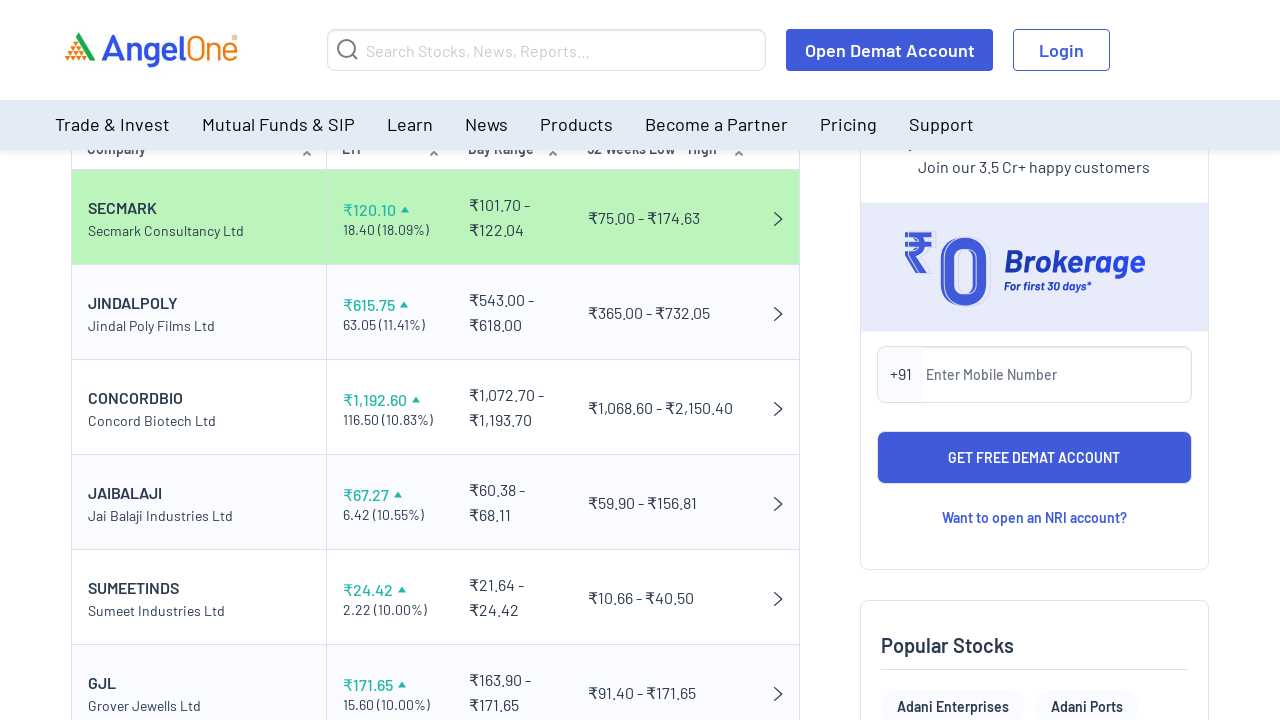

Retrieved gain percentage for row 5: 
											(10.00%)										
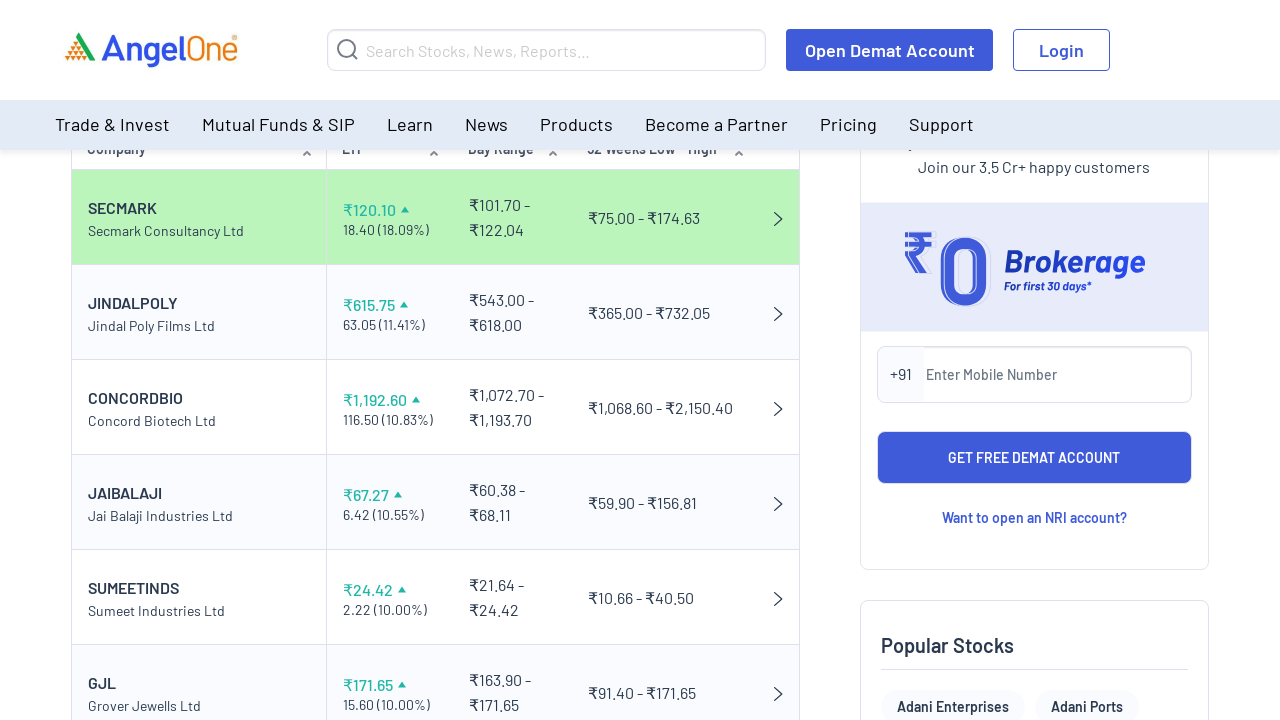

Retrieved gain percentage for row 6: 
											(10.00%)										
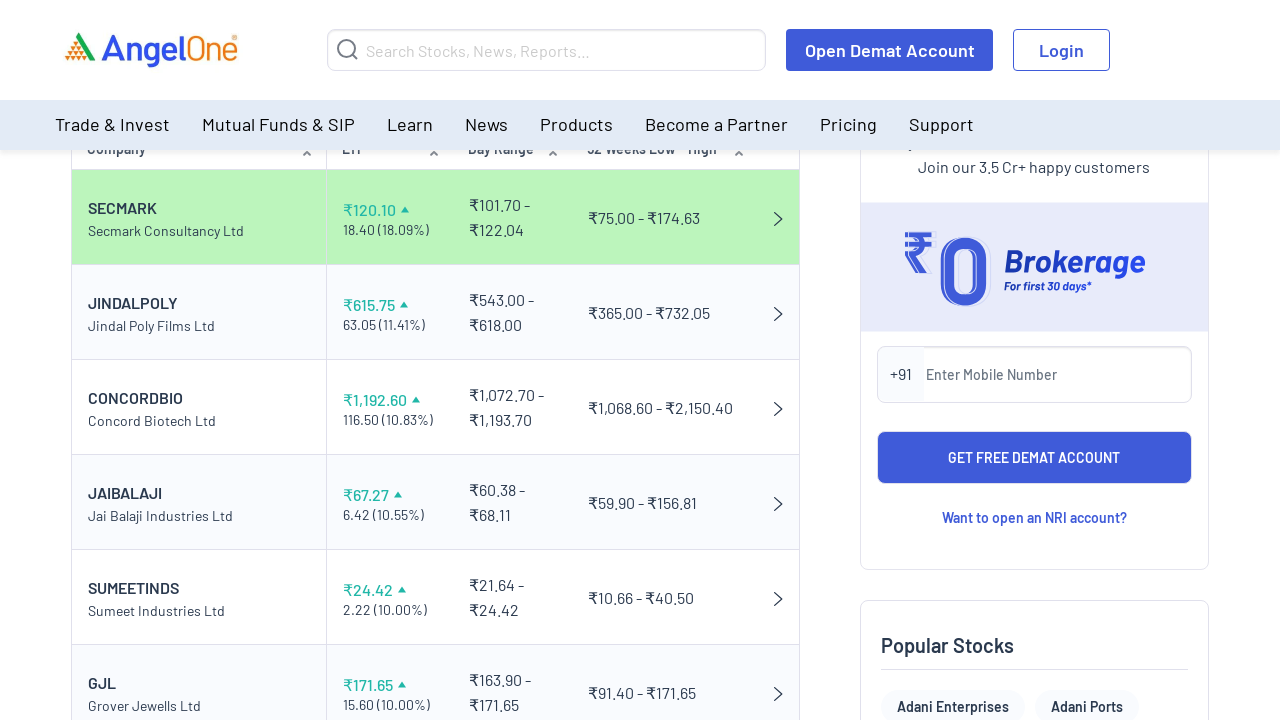

Retrieved gain percentage for row 7: 
											(9.99%)										
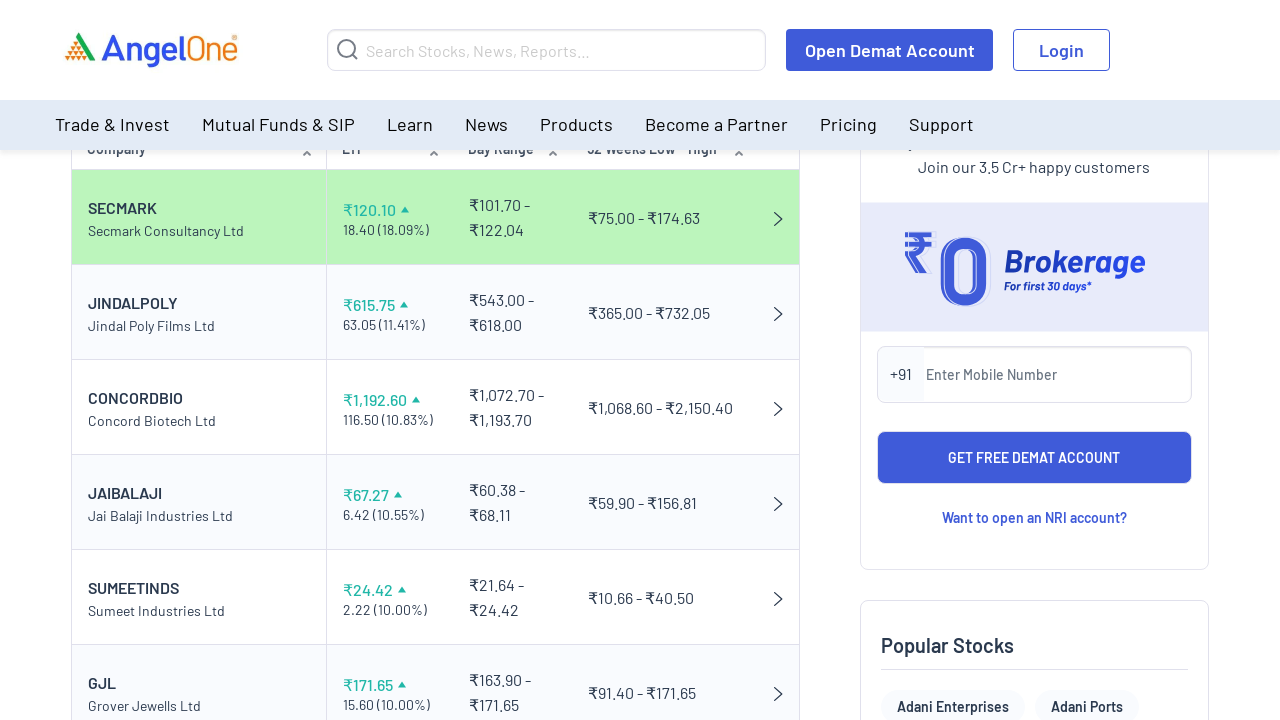

Retrieved gain percentage for row 8: 
											(9.48%)										
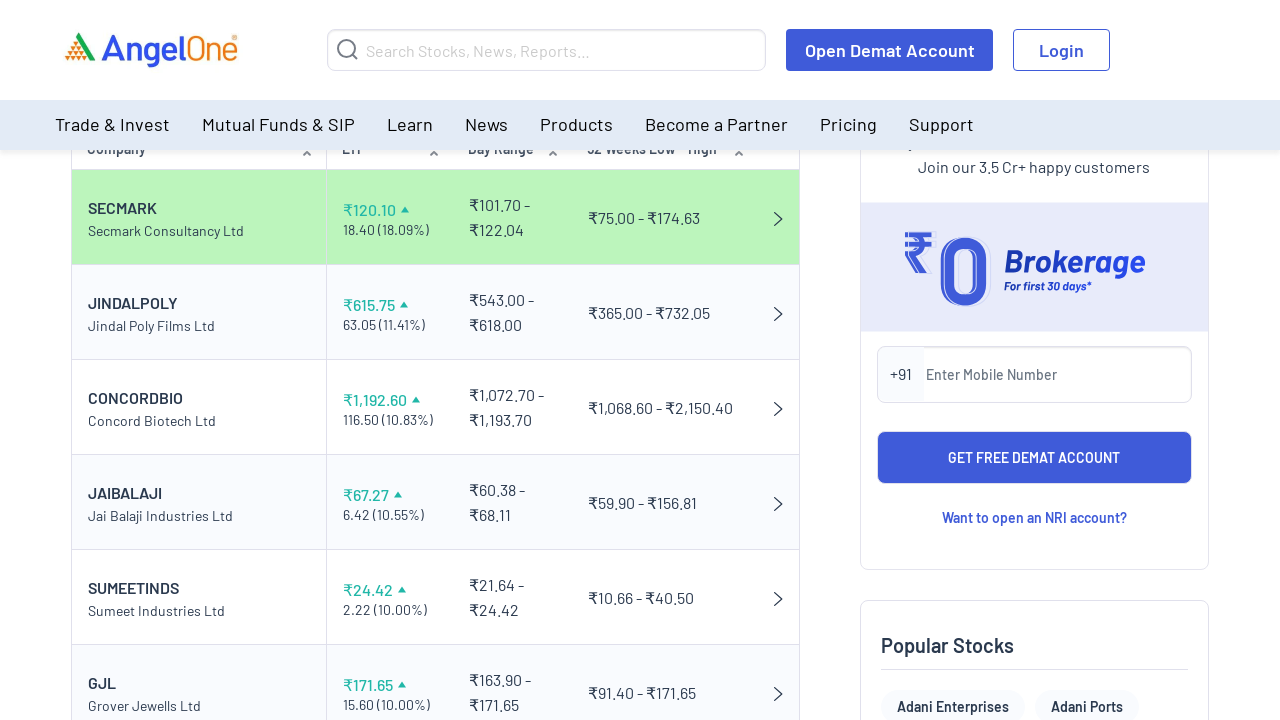

Retrieved gain percentage for row 9: 
											(8.97%)										
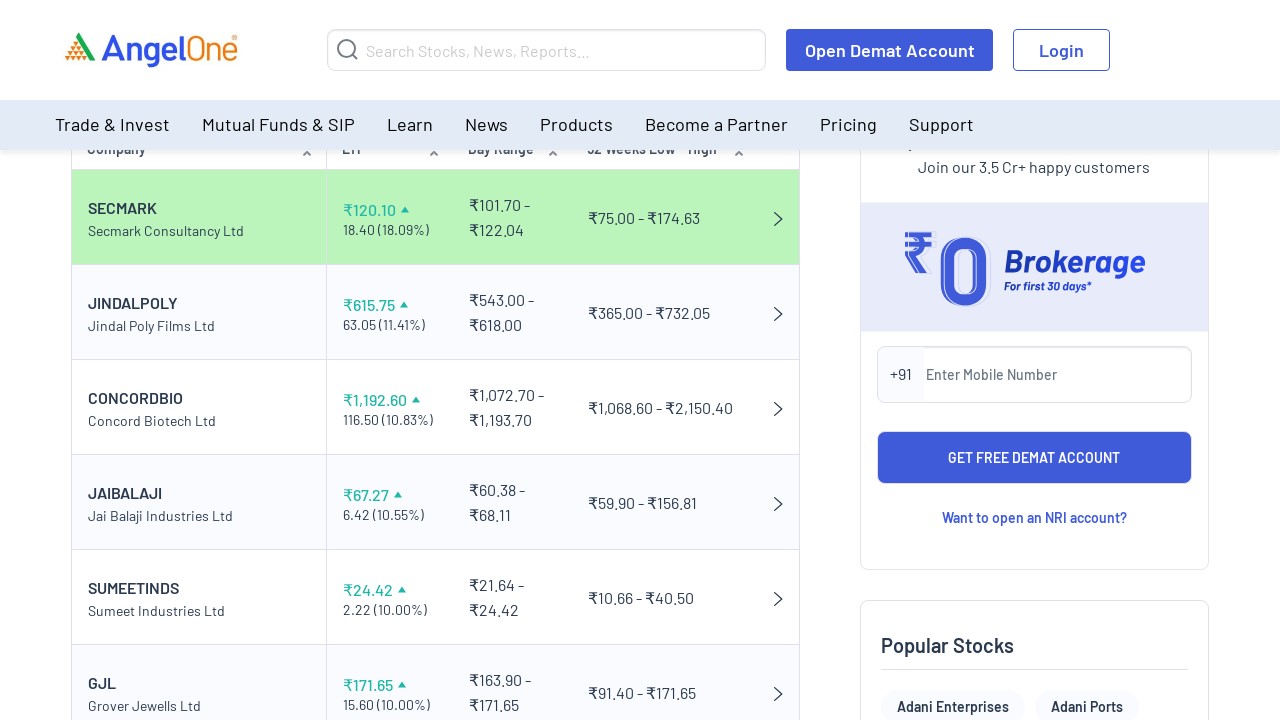

Retrieved gain percentage for row 10: 
											(8.88%)										
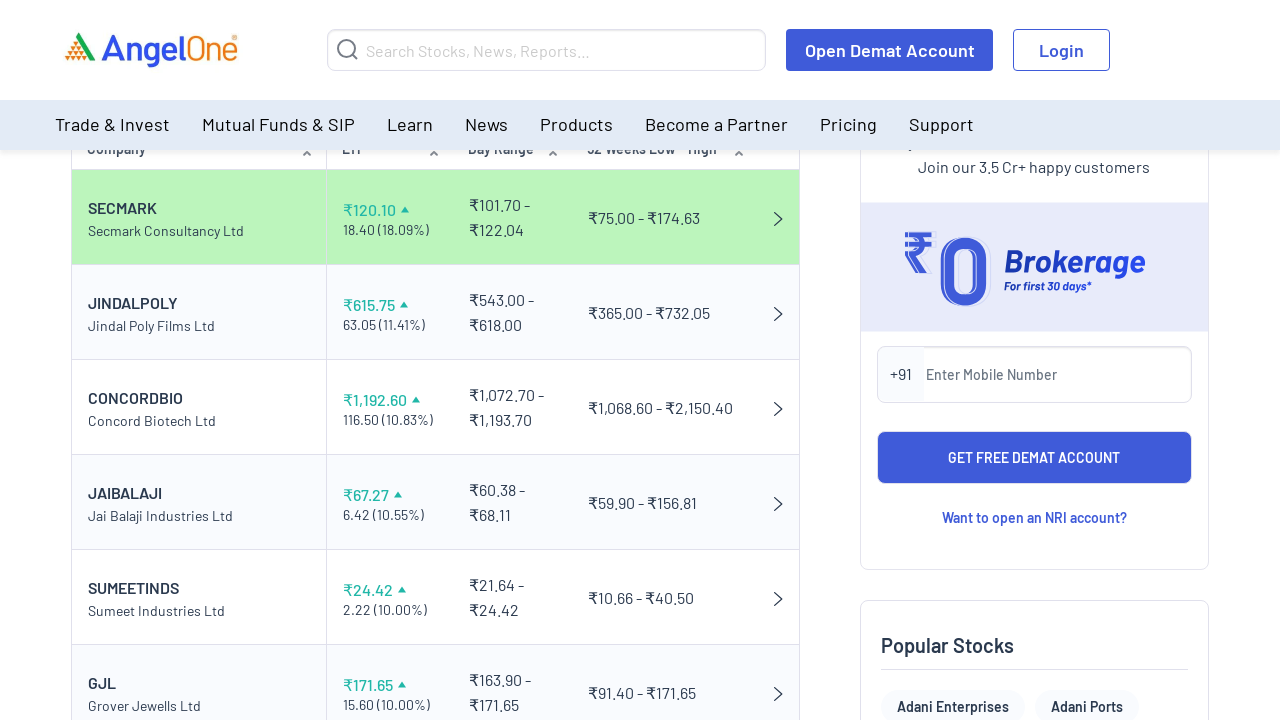

Scrolled to highest gainer: Secmark Consultancy Ltd
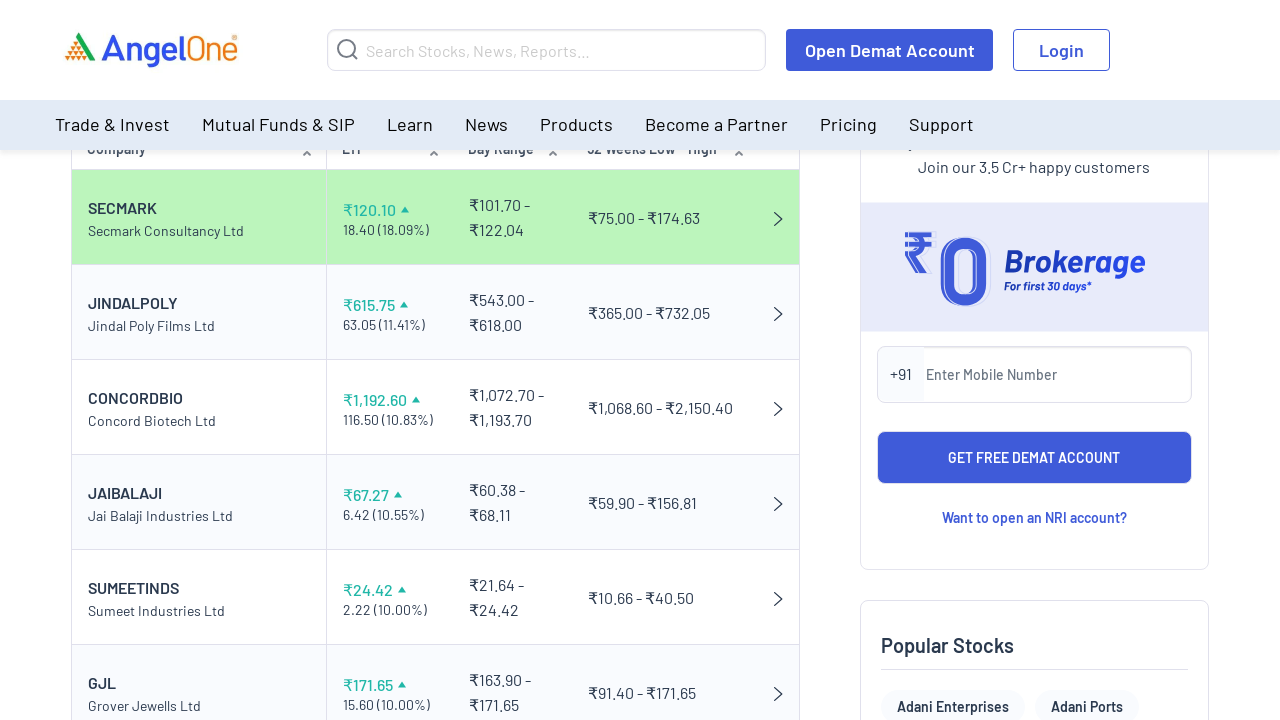

Clicked on highest gainer: Secmark Consultancy Ltd at (199, 208) on //table[@data-table-name='market-trends-topgainers-nse']/tbody/tr[1]//td[1]//a
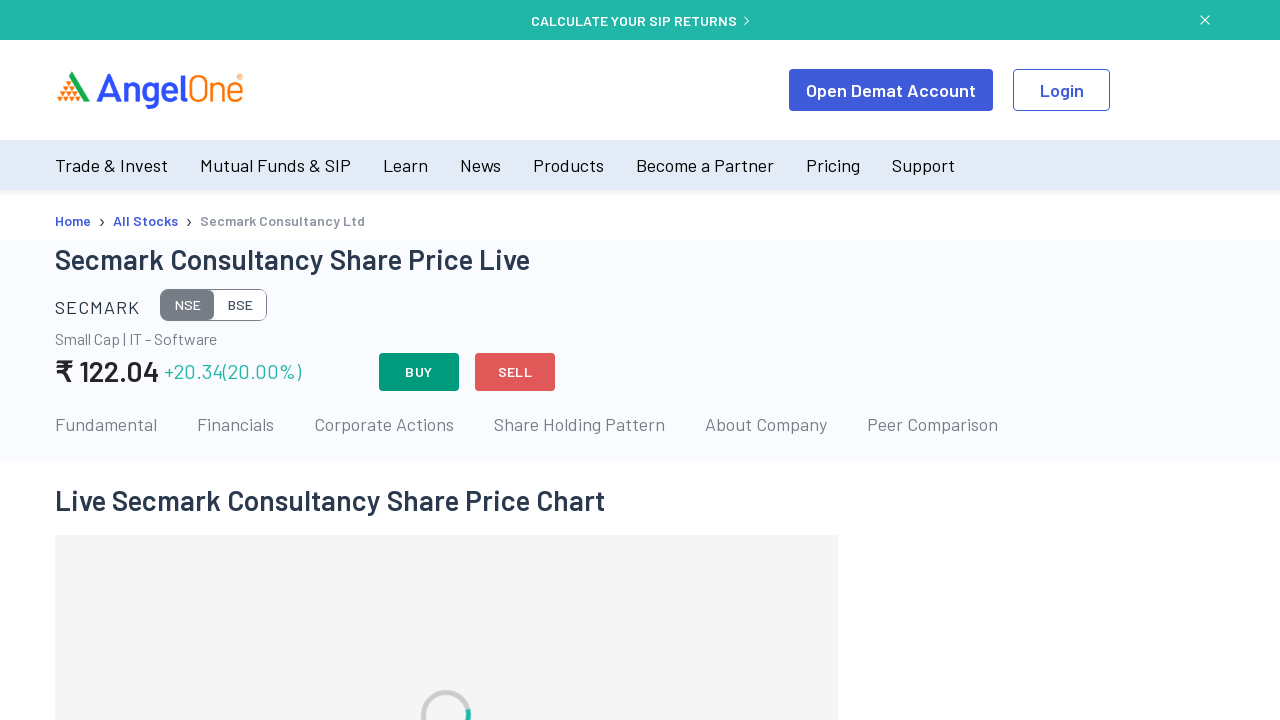

Waited 3 seconds for page navigation
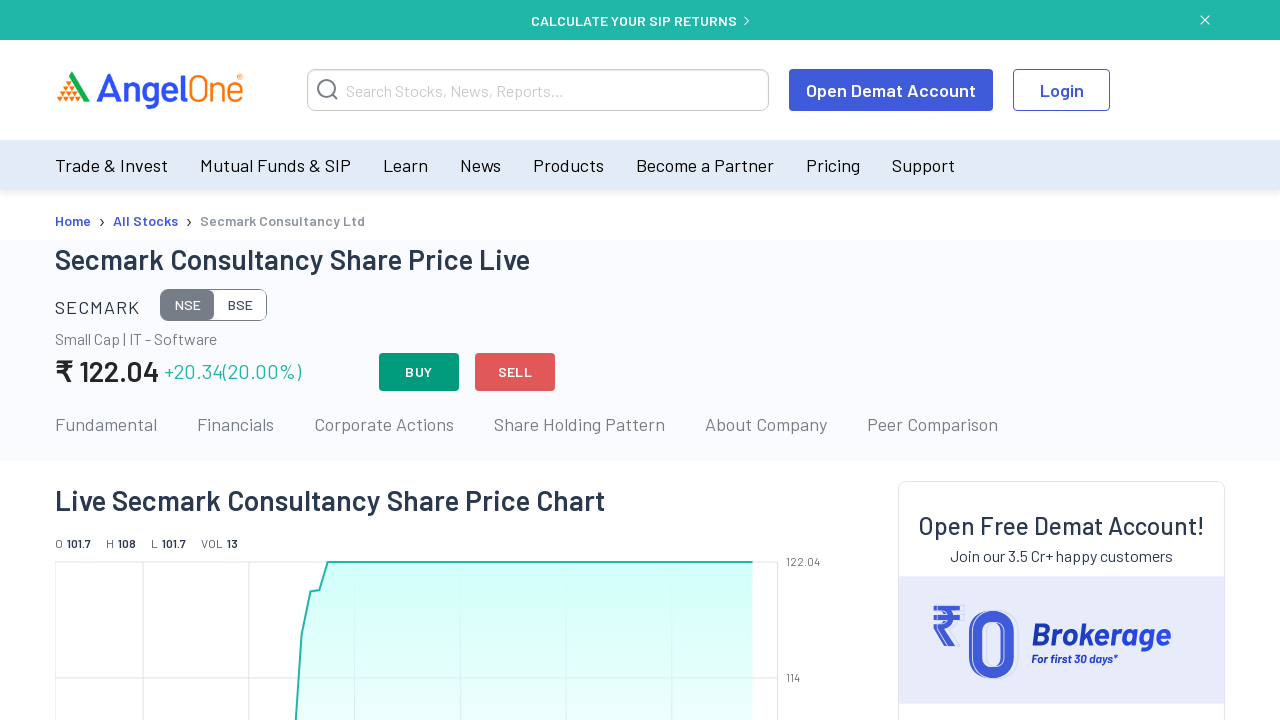

Verified navigation to detail page for: Secmark Consultancy Ltd
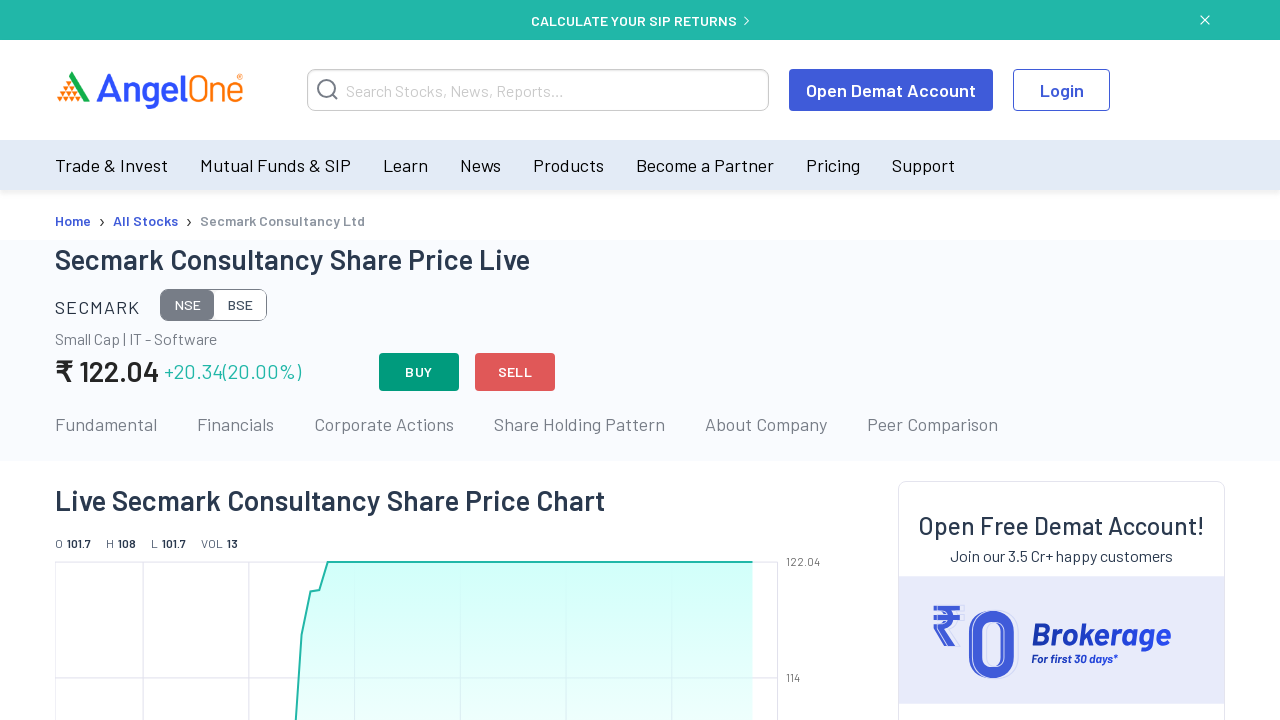

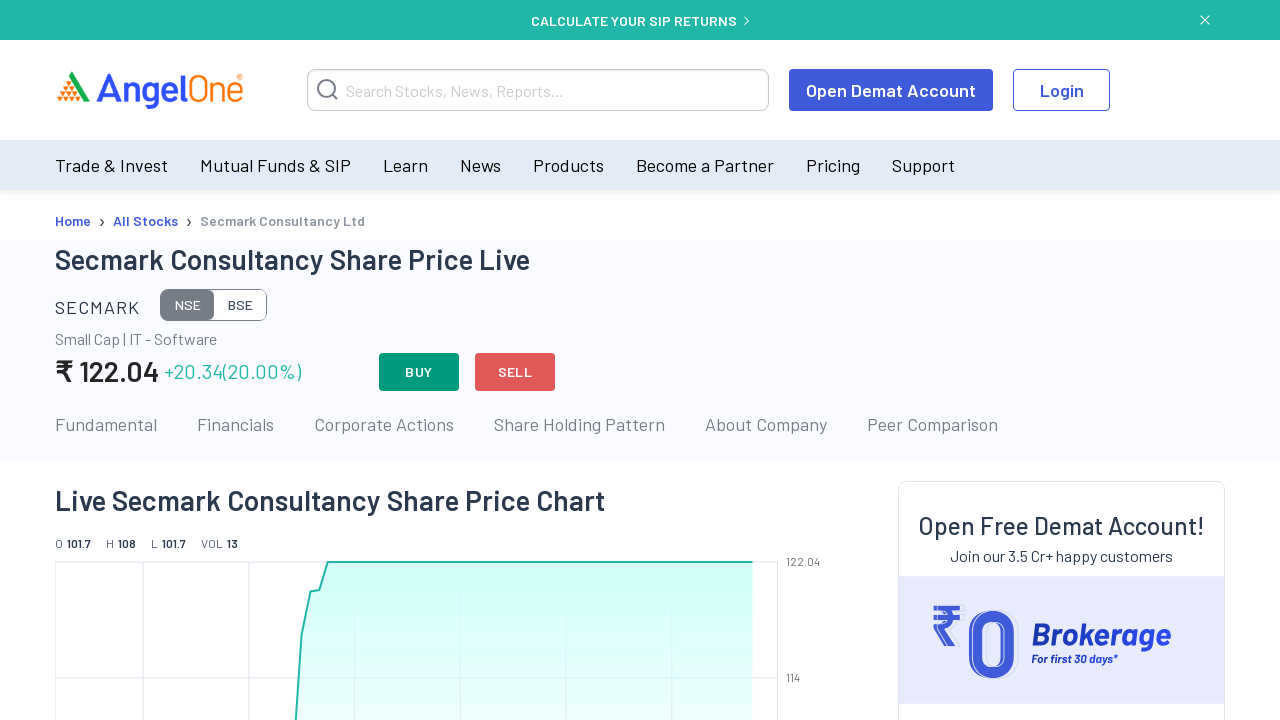